Tests Python.org search by filling the search field with a query and submitting

Starting URL: http://python.org

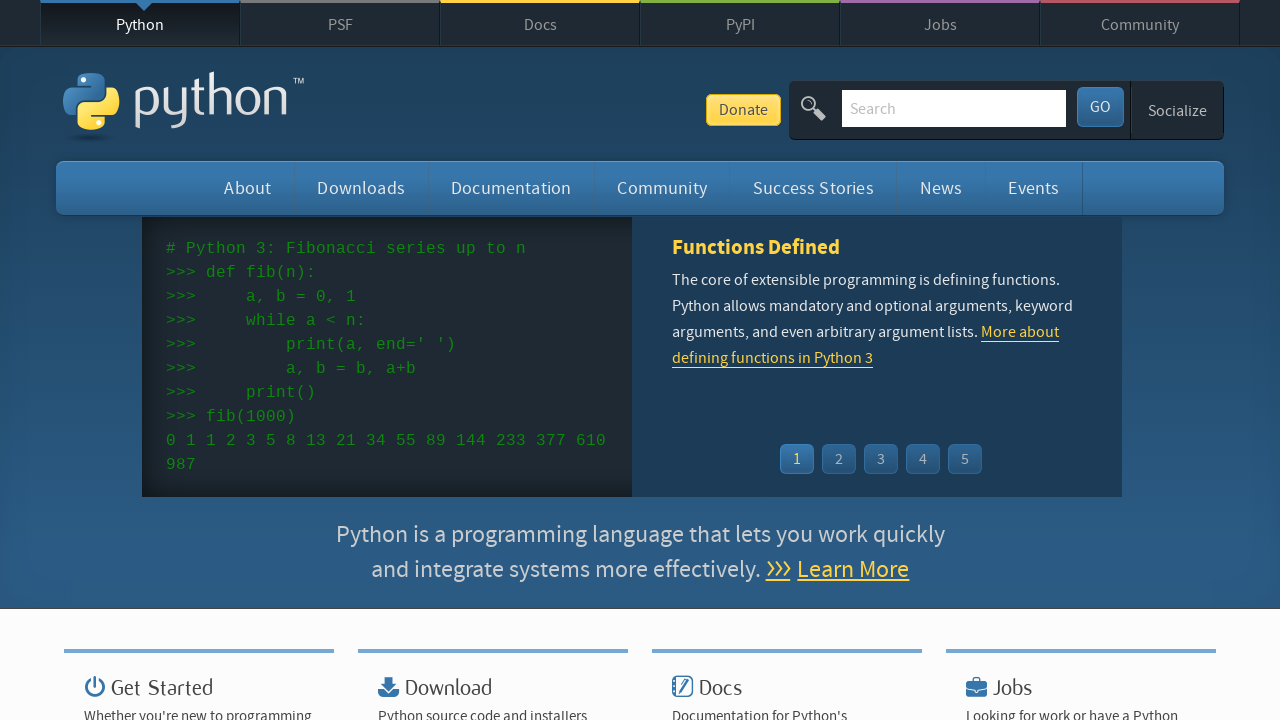

Located and cleared the search field on input[name='q']
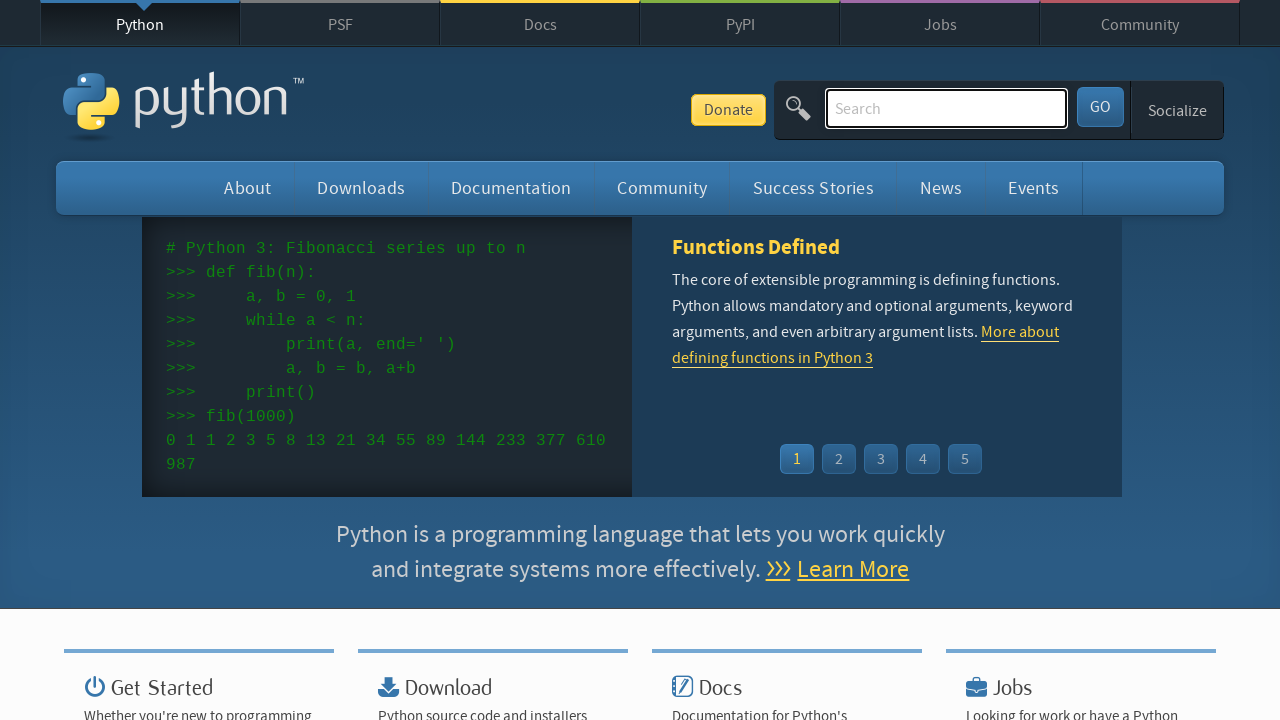

Filled search field with 'pycon' on input[name='q']
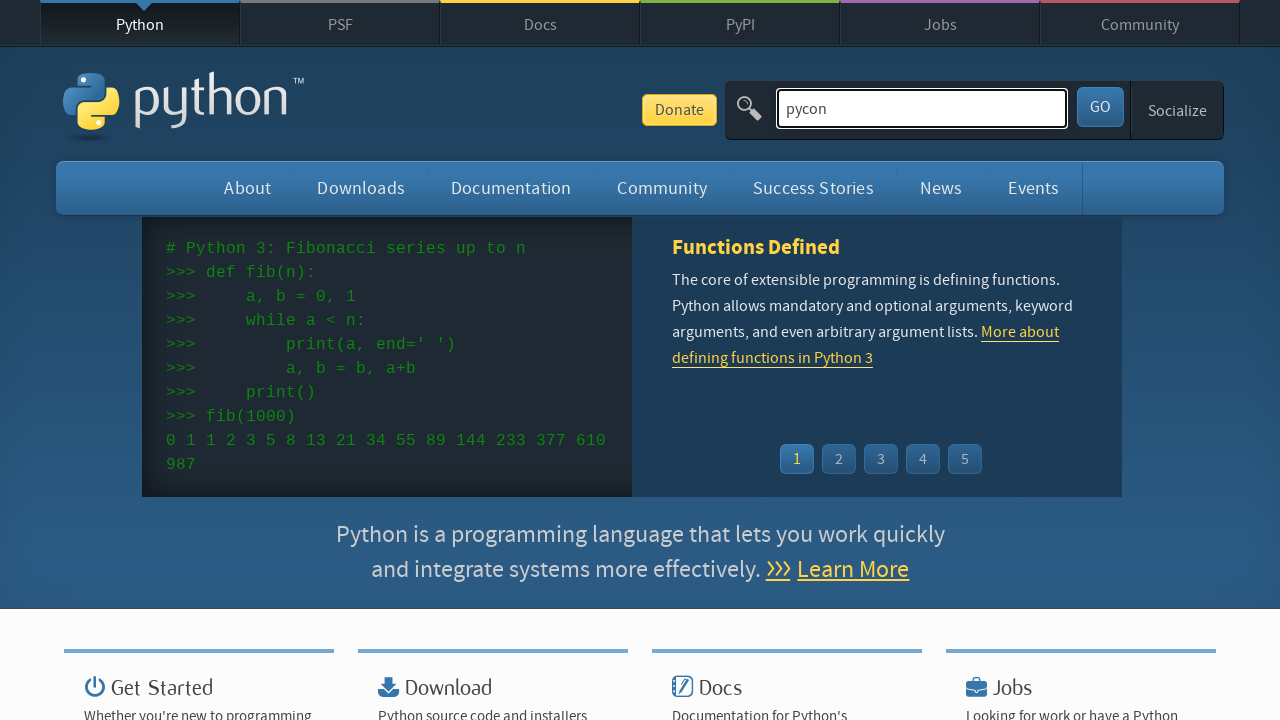

Submitted search by pressing Enter on input[name='q']
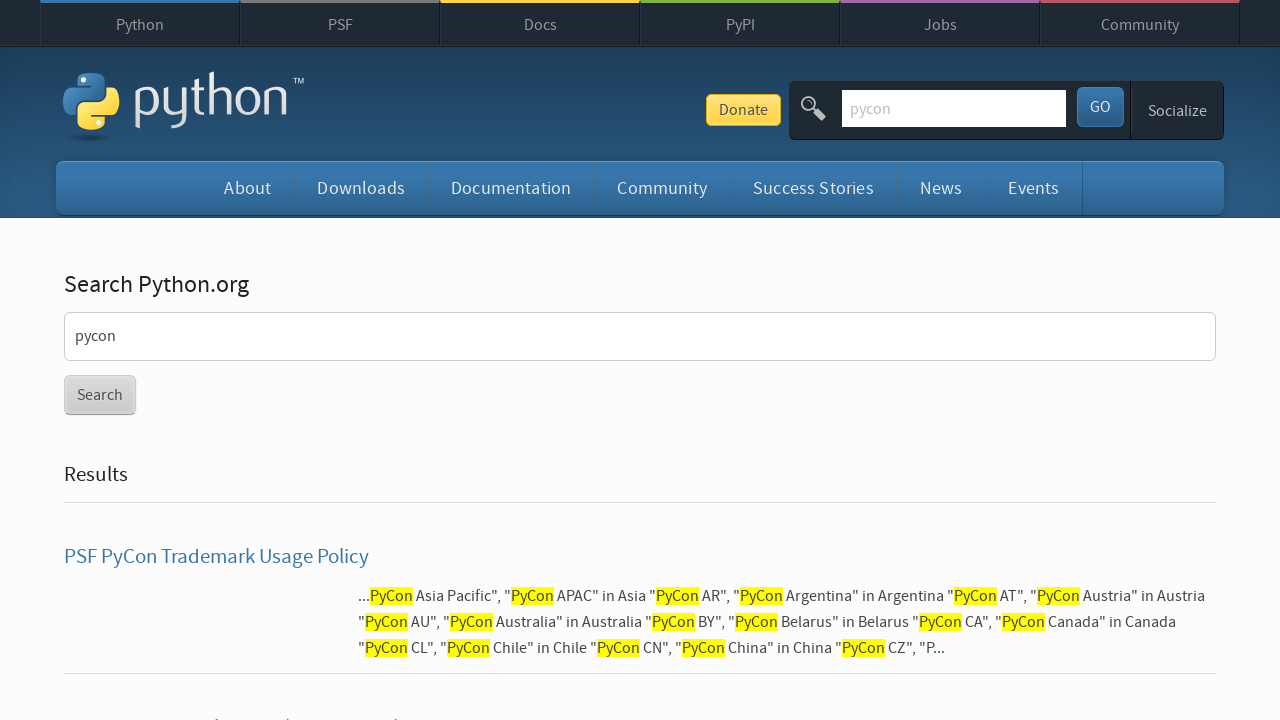

Waited 4000ms for search results to load
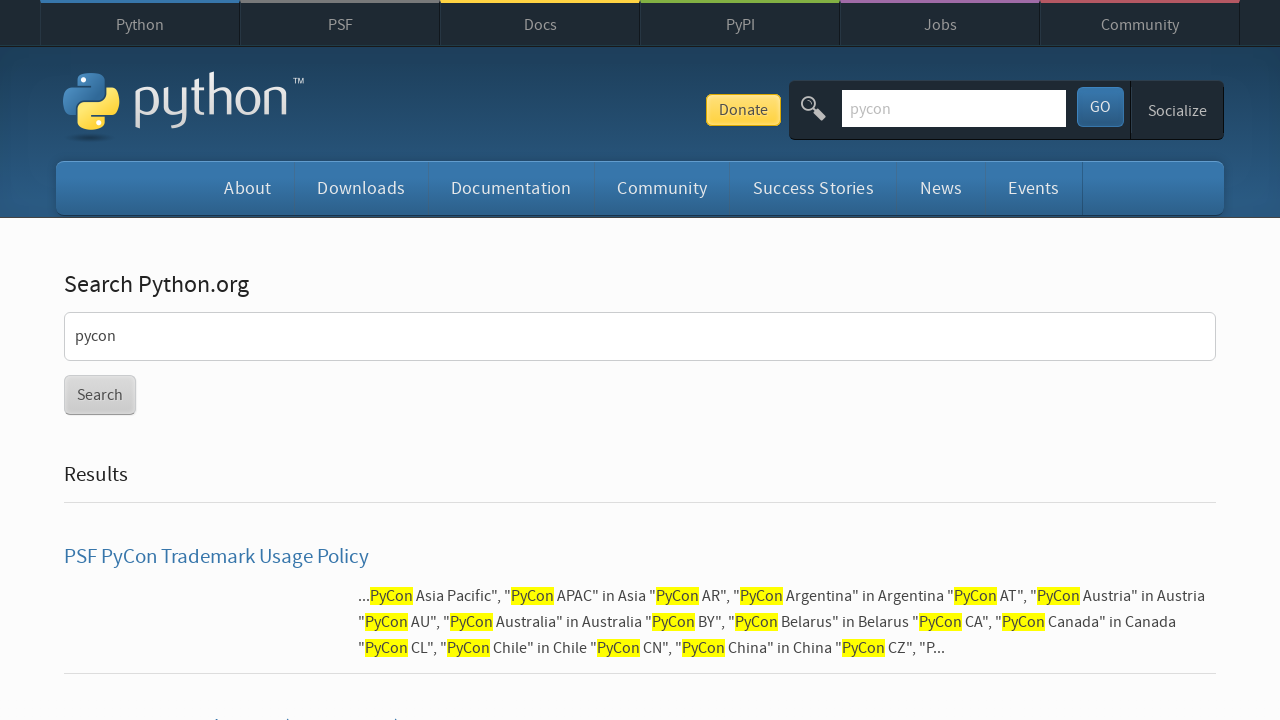

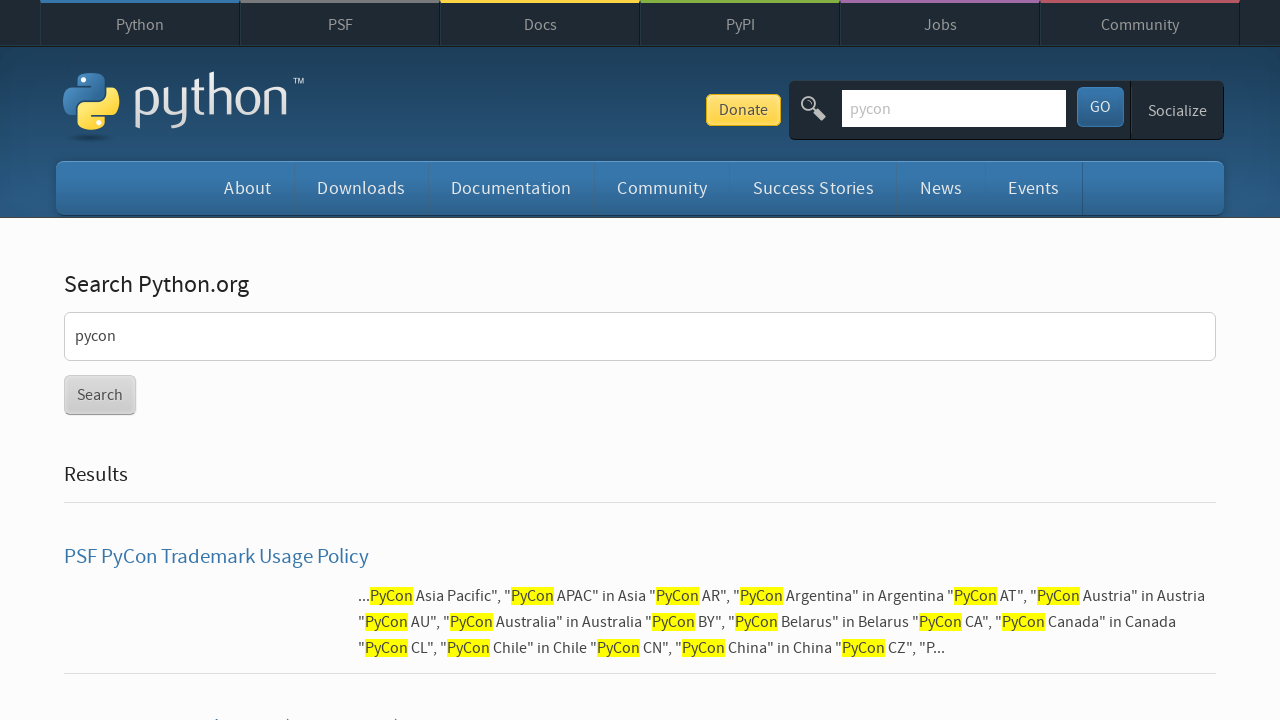